Tests an e-commerce cart workflow by adding specific products to cart, proceeding to checkout, and applying a promo code

Starting URL: https://rahulshettyacademy.com/seleniumPractise/#/

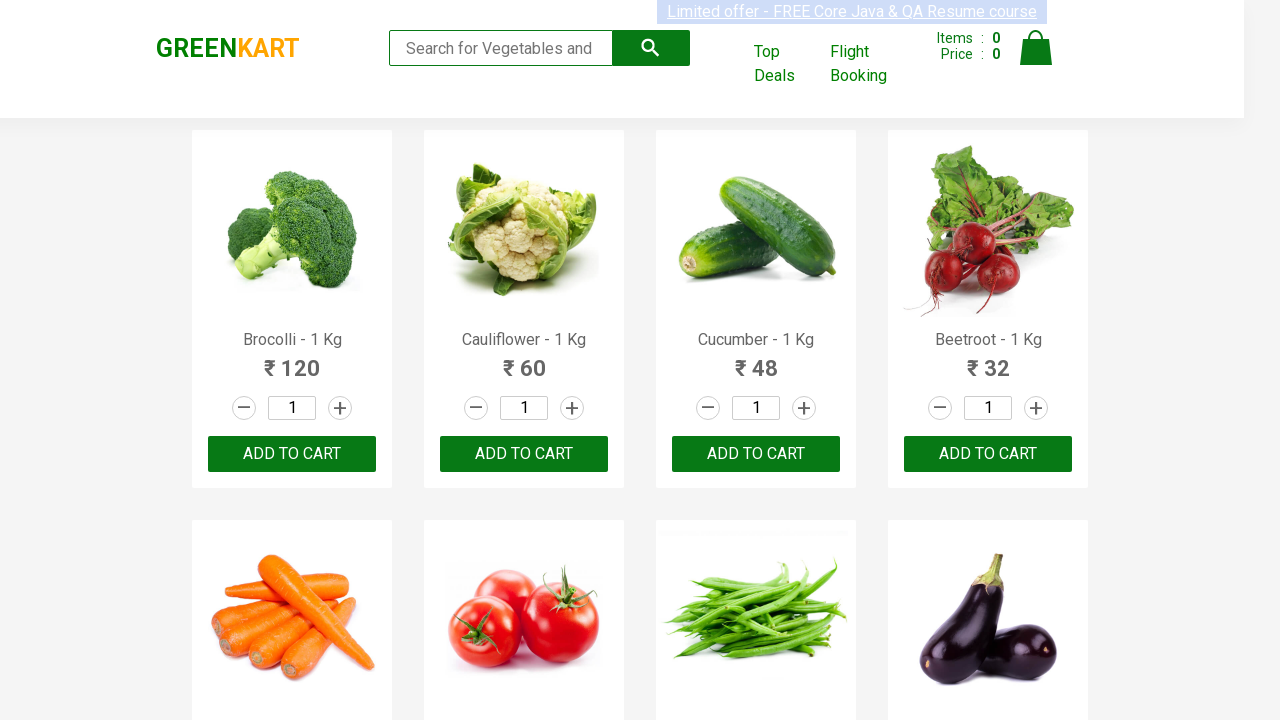

Retrieved all product names from the page
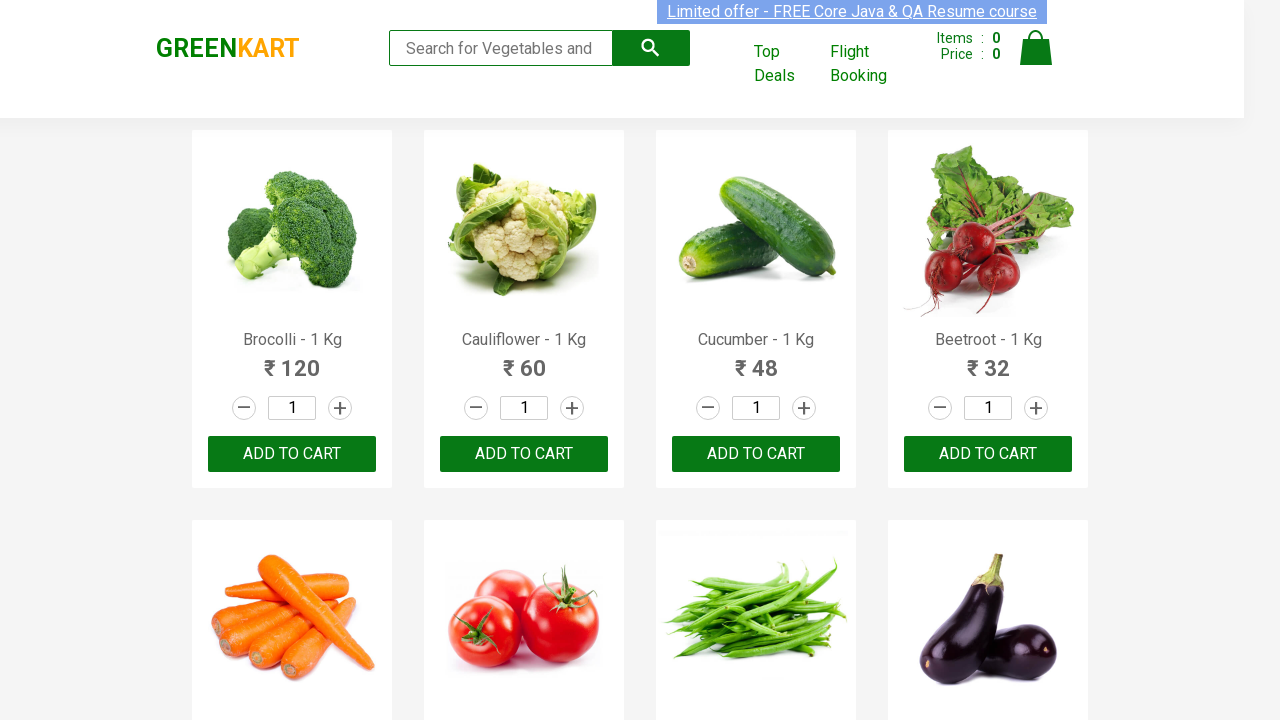

Added 'brocolli' to cart at (292, 454) on xpath=//div[@class='product-action']/button >> nth=0
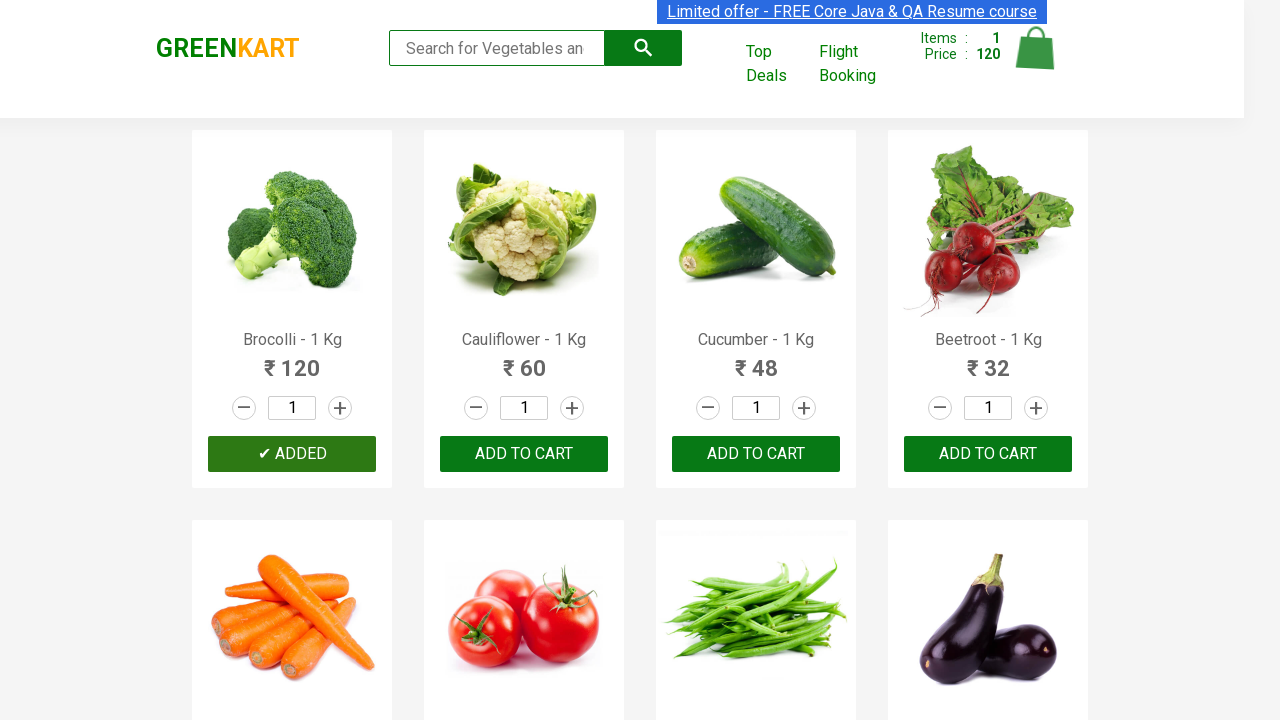

Added 'beetroot' to cart at (988, 454) on xpath=//div[@class='product-action']/button >> nth=3
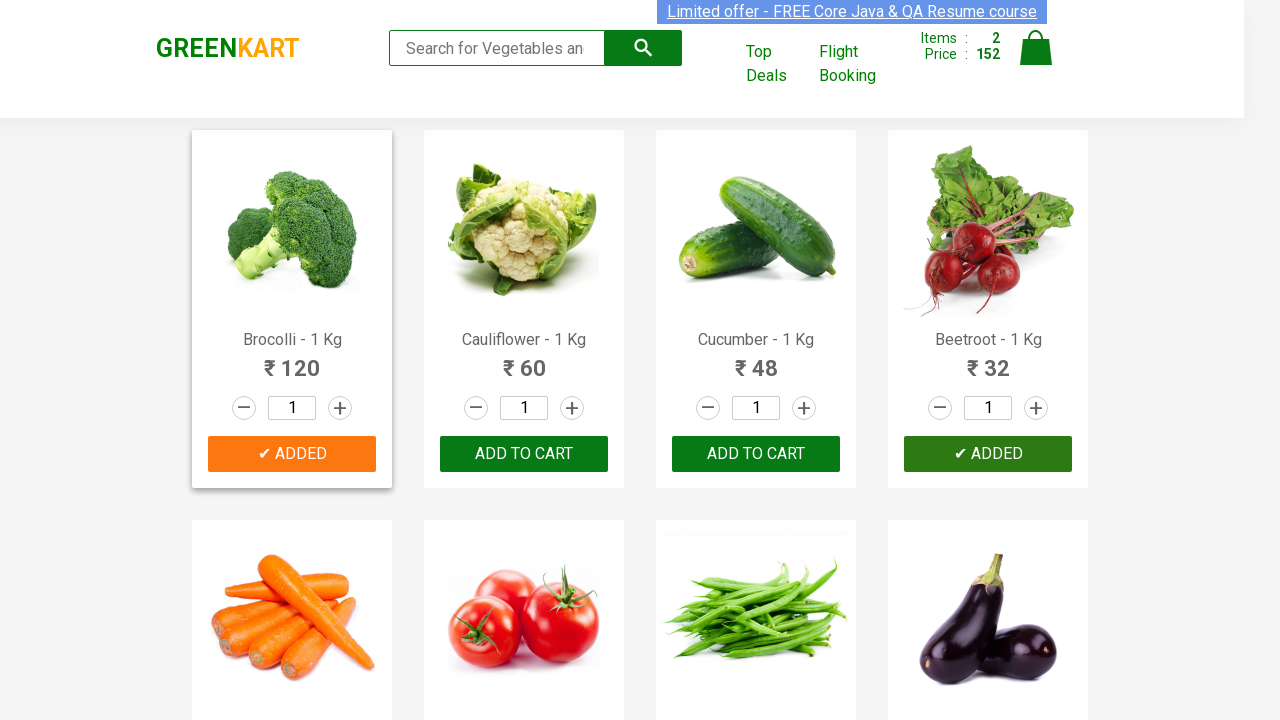

Clicked on cart icon to view cart at (1036, 48) on xpath=//img[@alt='Cart']
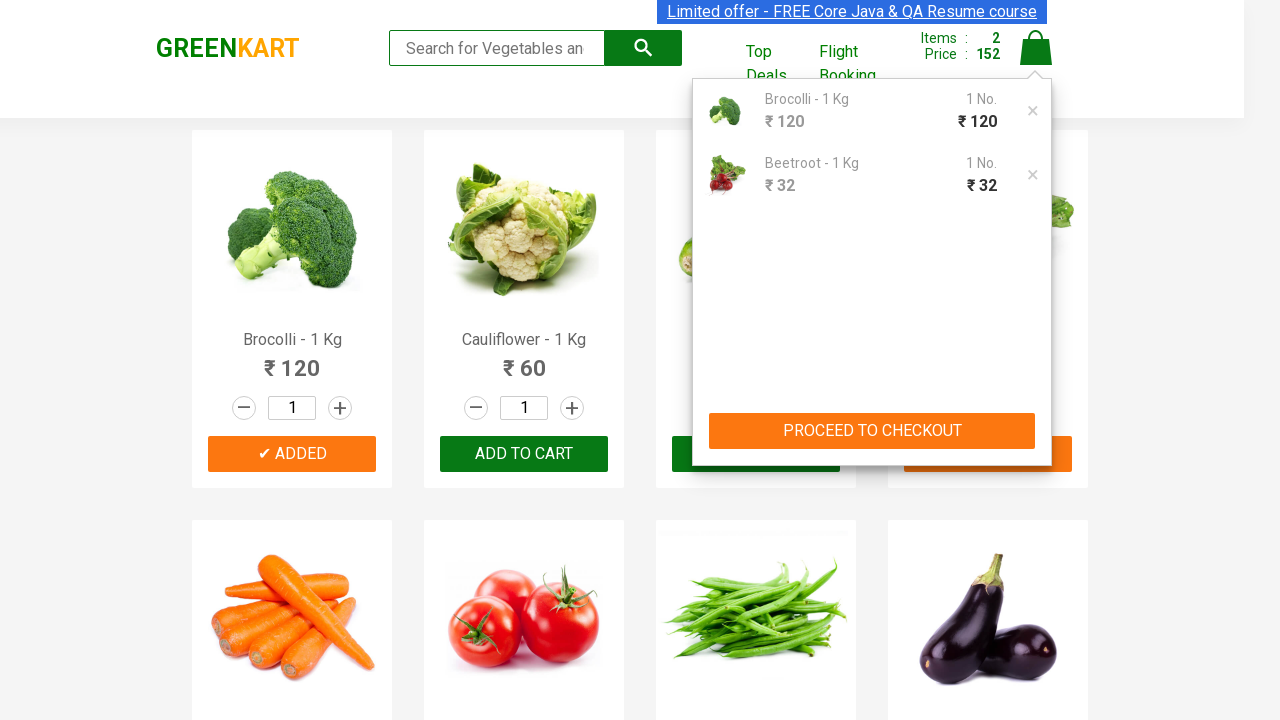

Clicked 'PROCEED TO CHECKOUT' button at (872, 431) on xpath=//button[text()='PROCEED TO CHECKOUT']
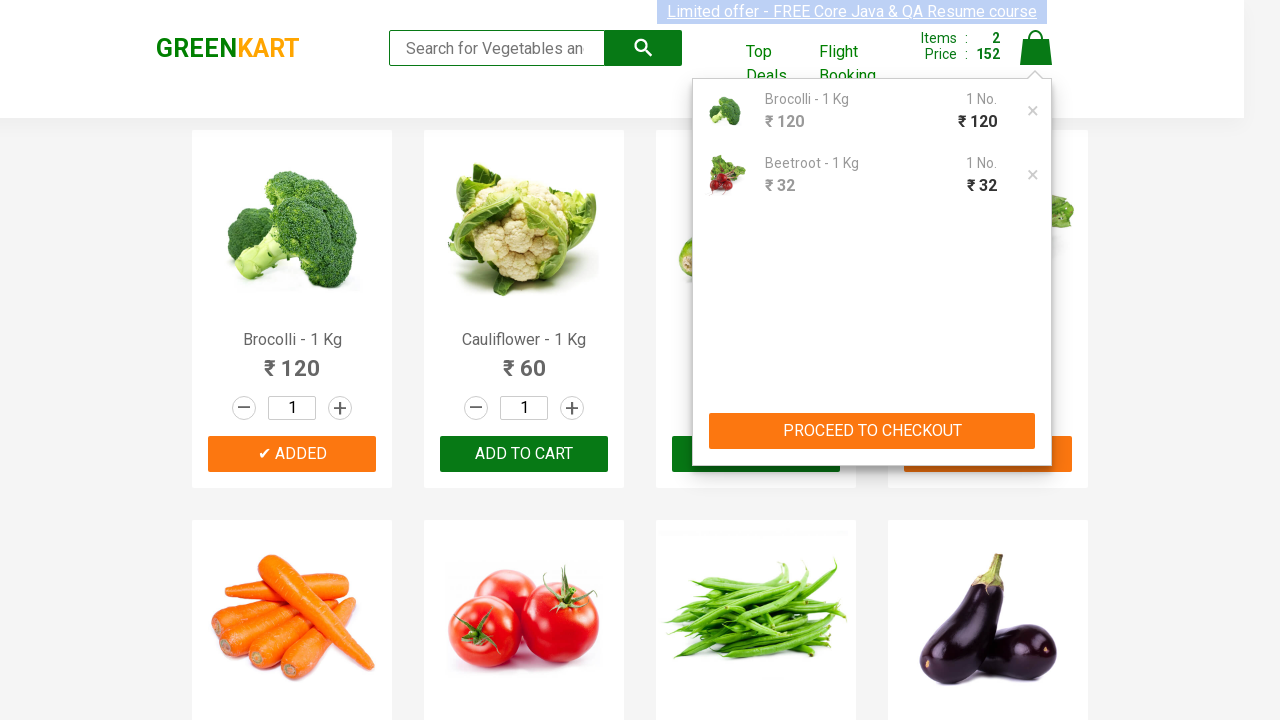

Promo code input field loaded
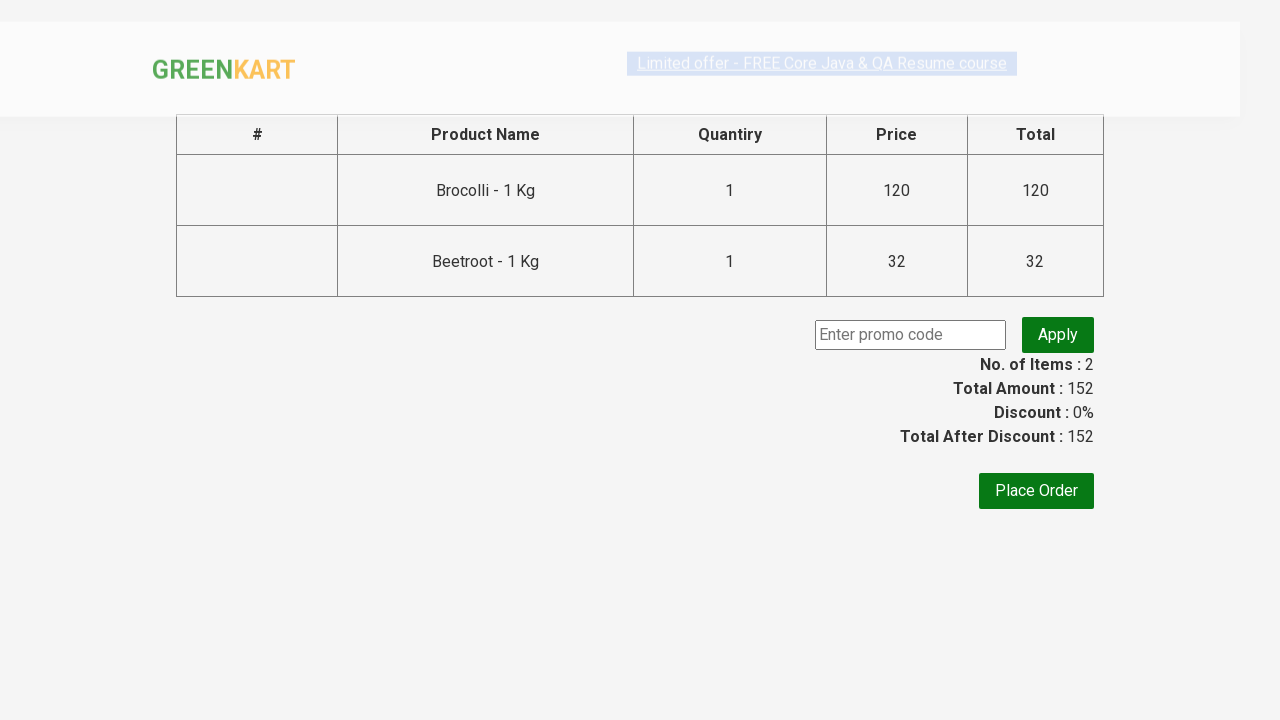

Entered promo code 'rahulshettyacademy' in the input field on //input[contains(@placeholder,'promo')]
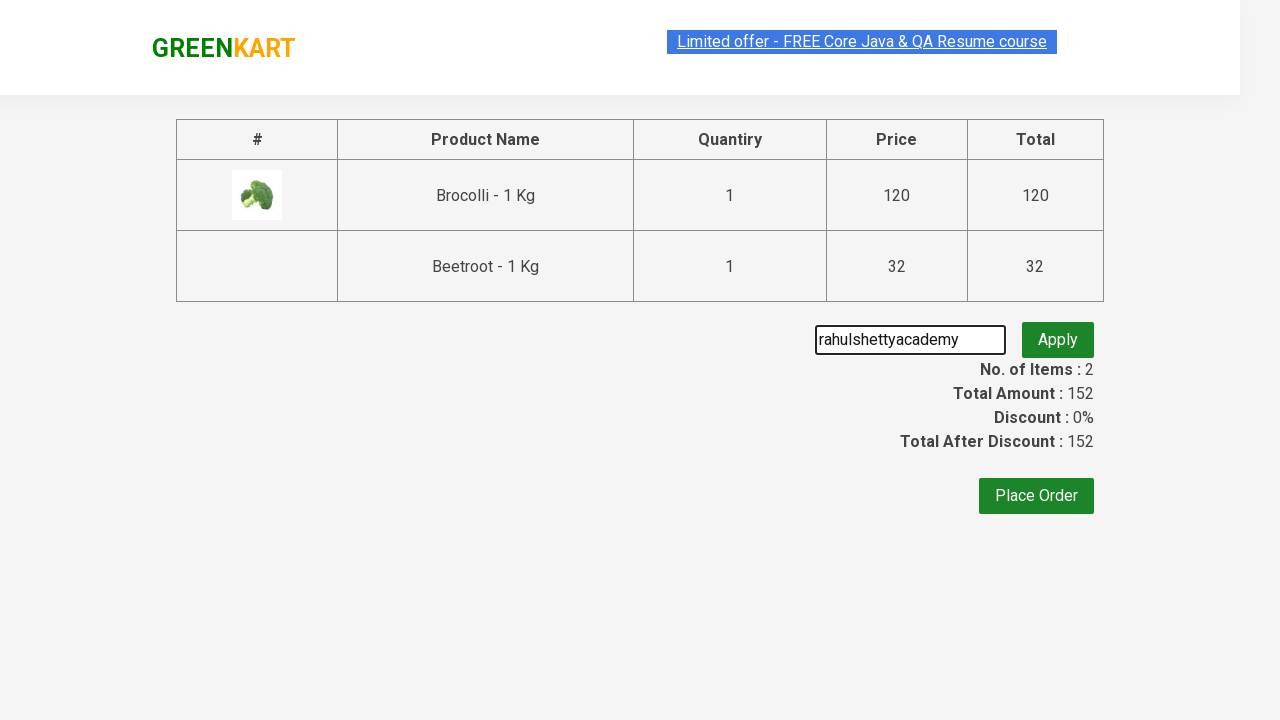

Clicked button to apply promo code at (1058, 335) on button[class*='promo']
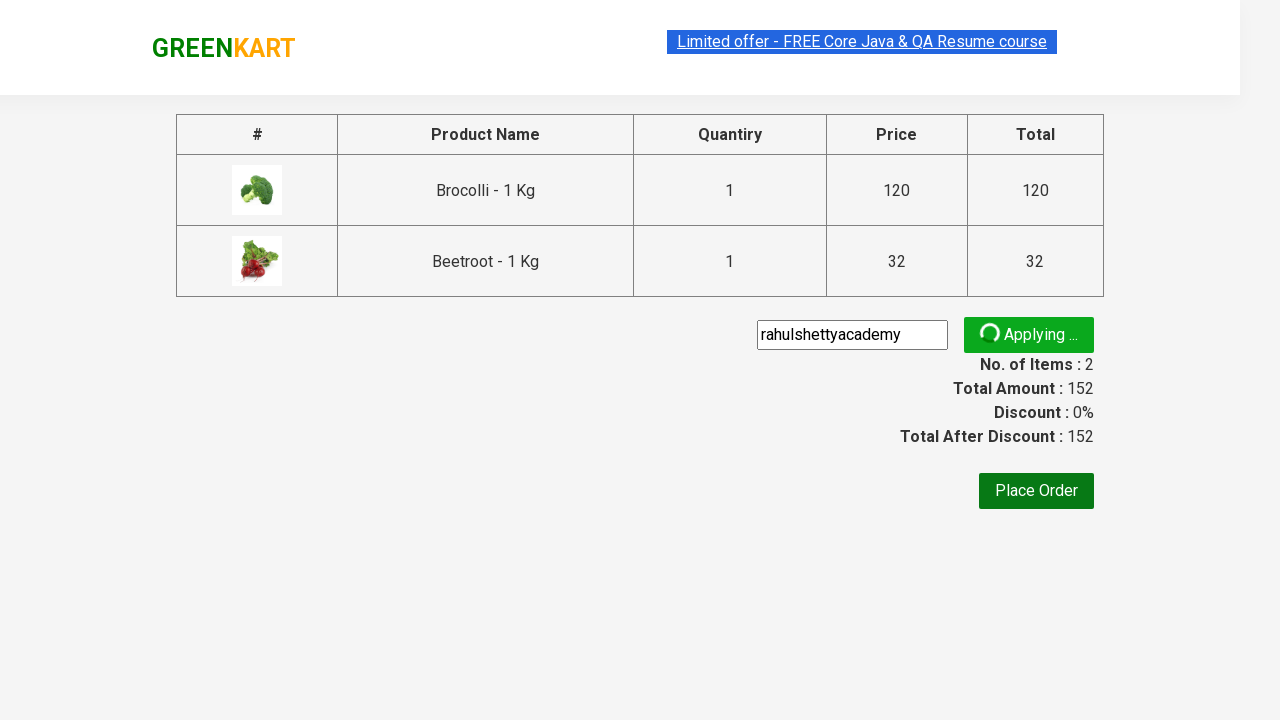

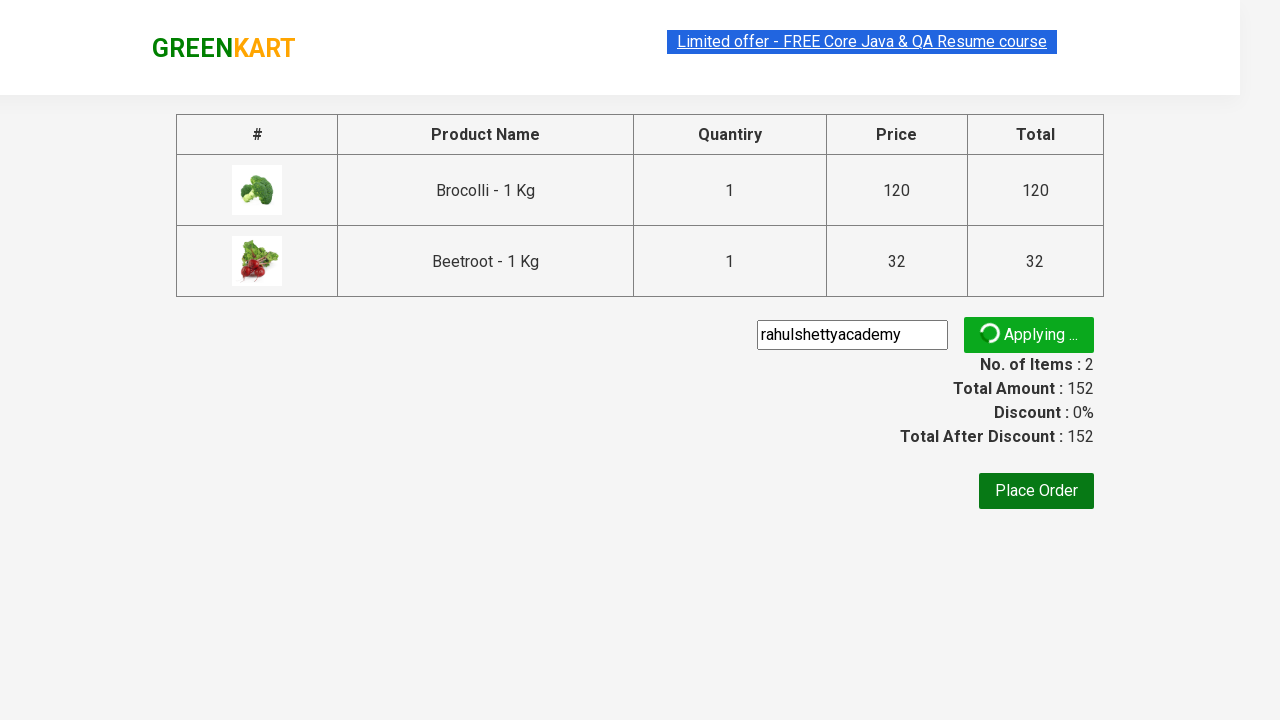